Tests frame handling by switching to a frame and entering text into an input field within that frame

Starting URL: https://ui.vision/demo/webtest/frames/

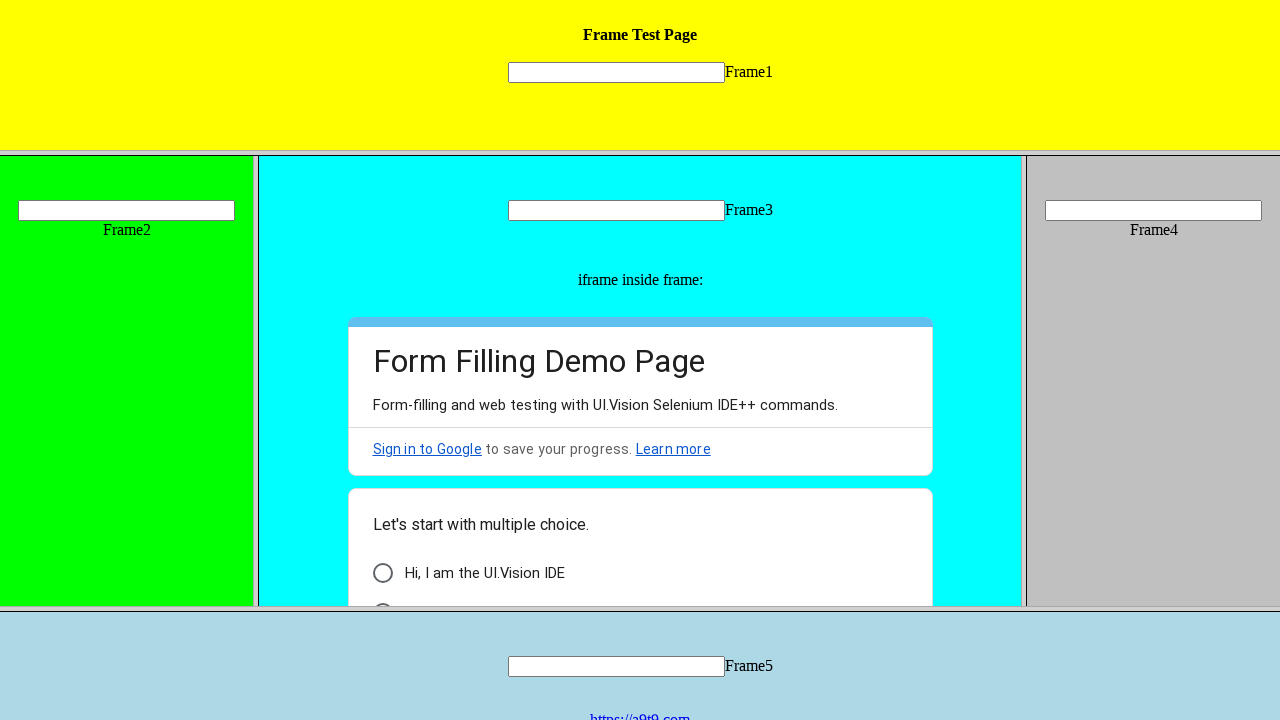

Located frame element with src='frame_1.html'
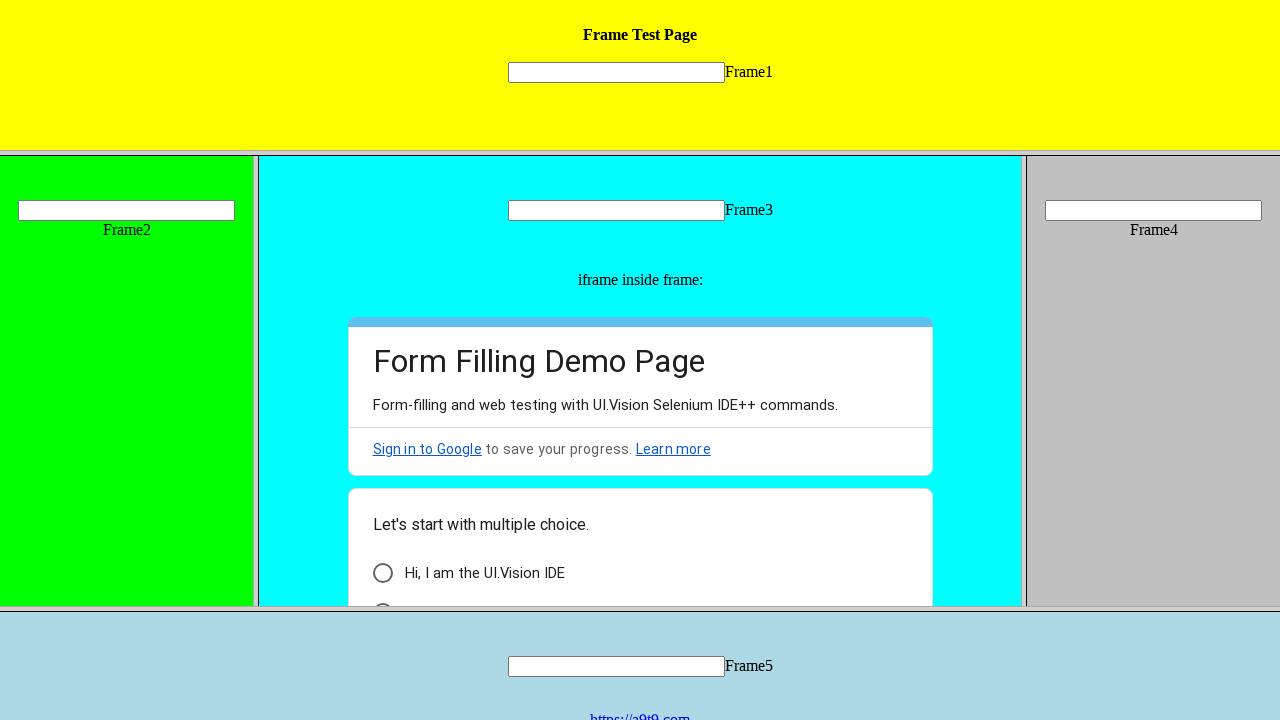

Filled input field 'mytext1' within frame with 'Frame 1' on frame[src='frame_1.html'] >> internal:control=enter-frame >> input[name='mytext1
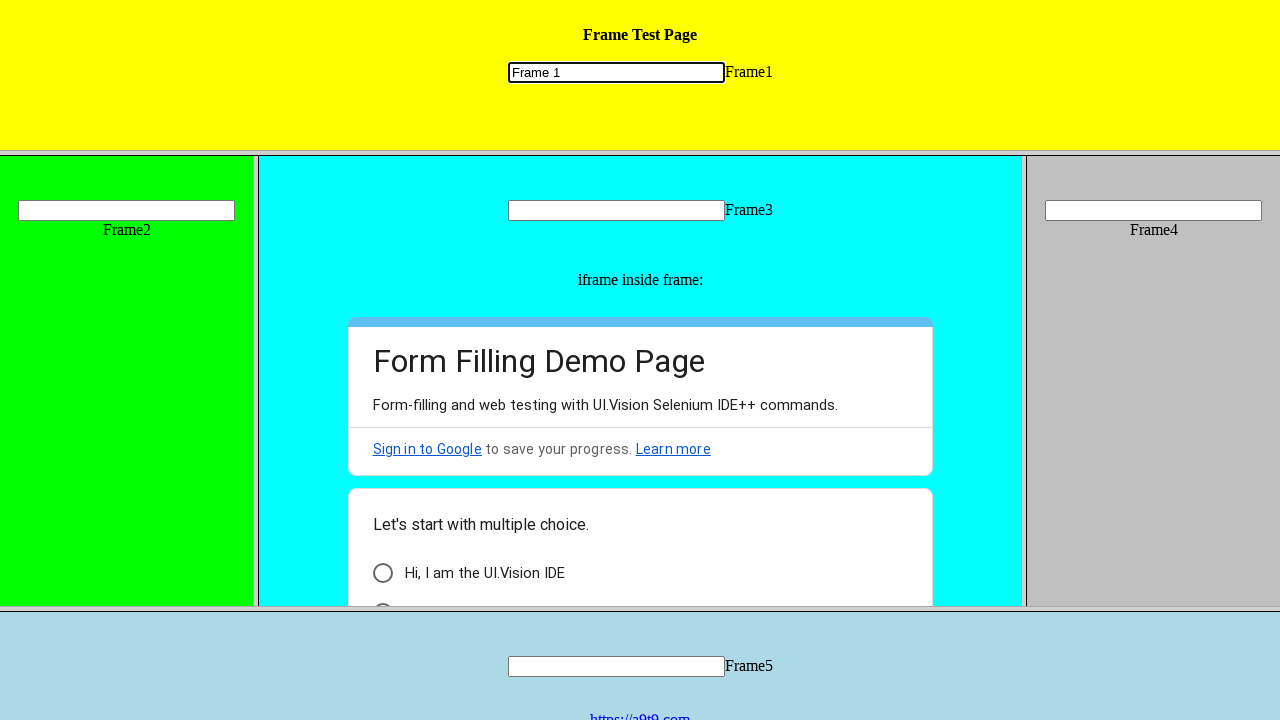

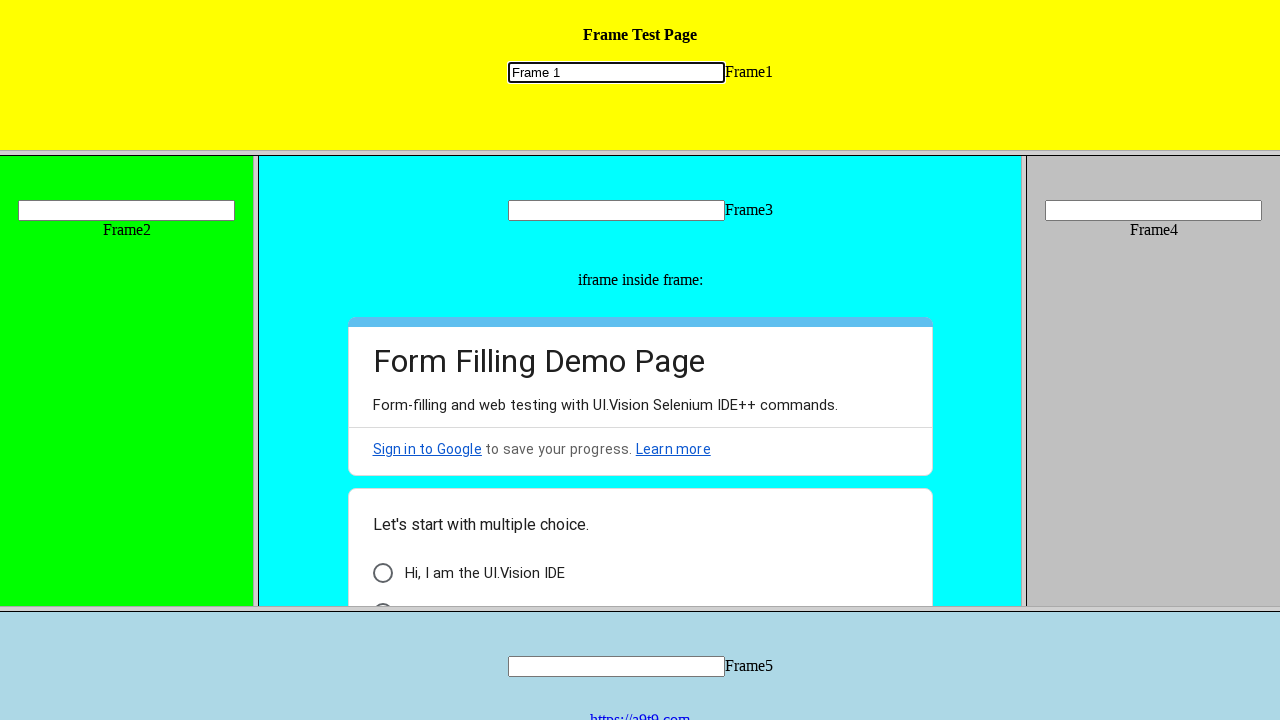